Tests scrolling to form elements and filling in name and date fields on a form

Starting URL: https://formy-project.herokuapp.com/scroll

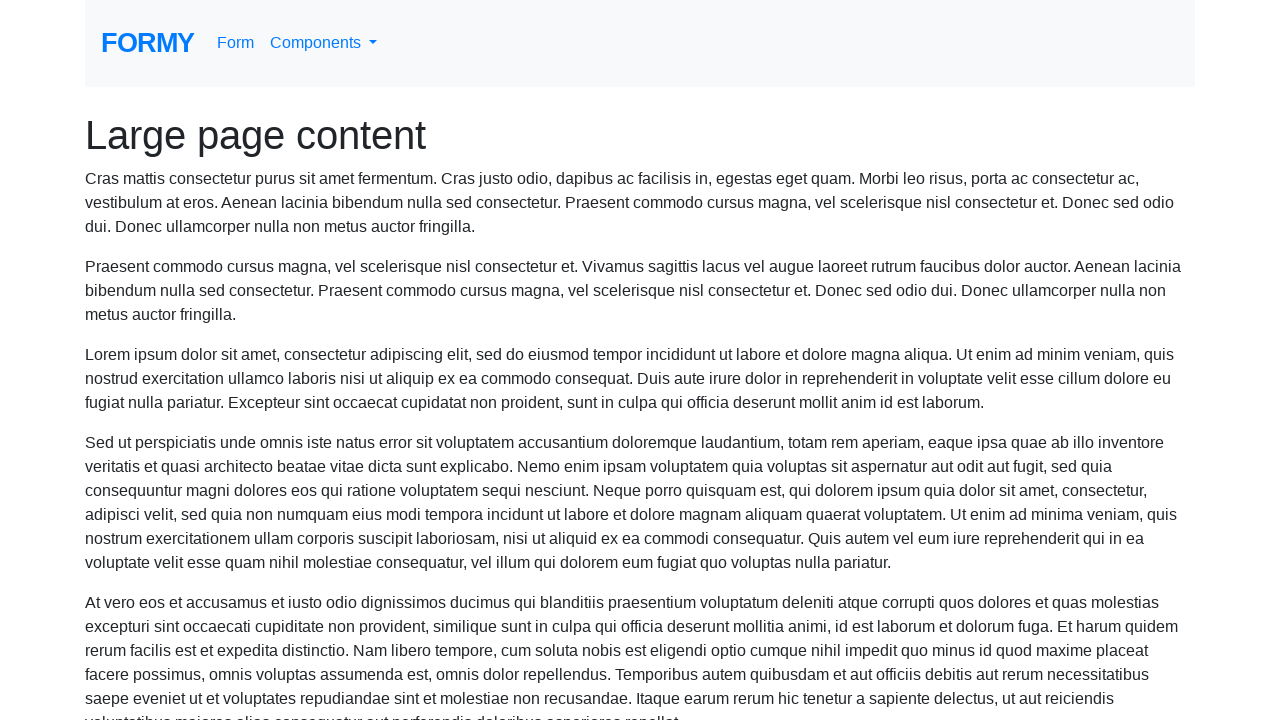

Located name field element
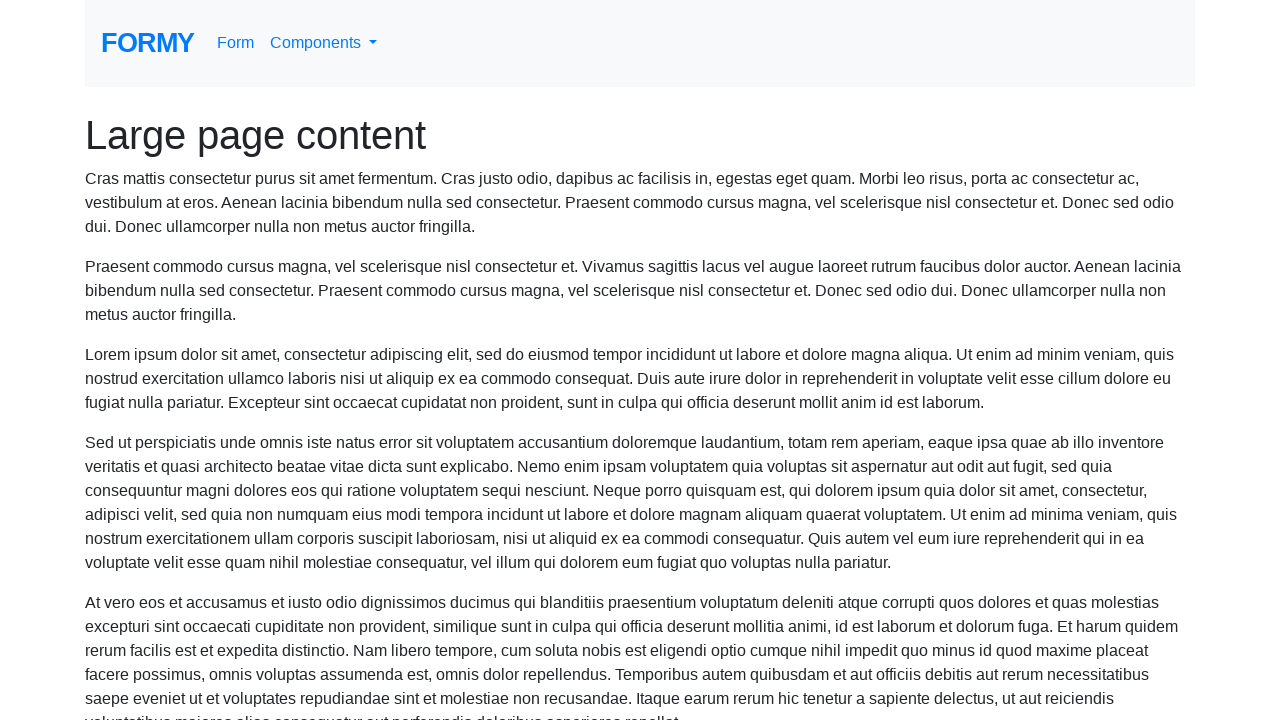

Scrolled to name field
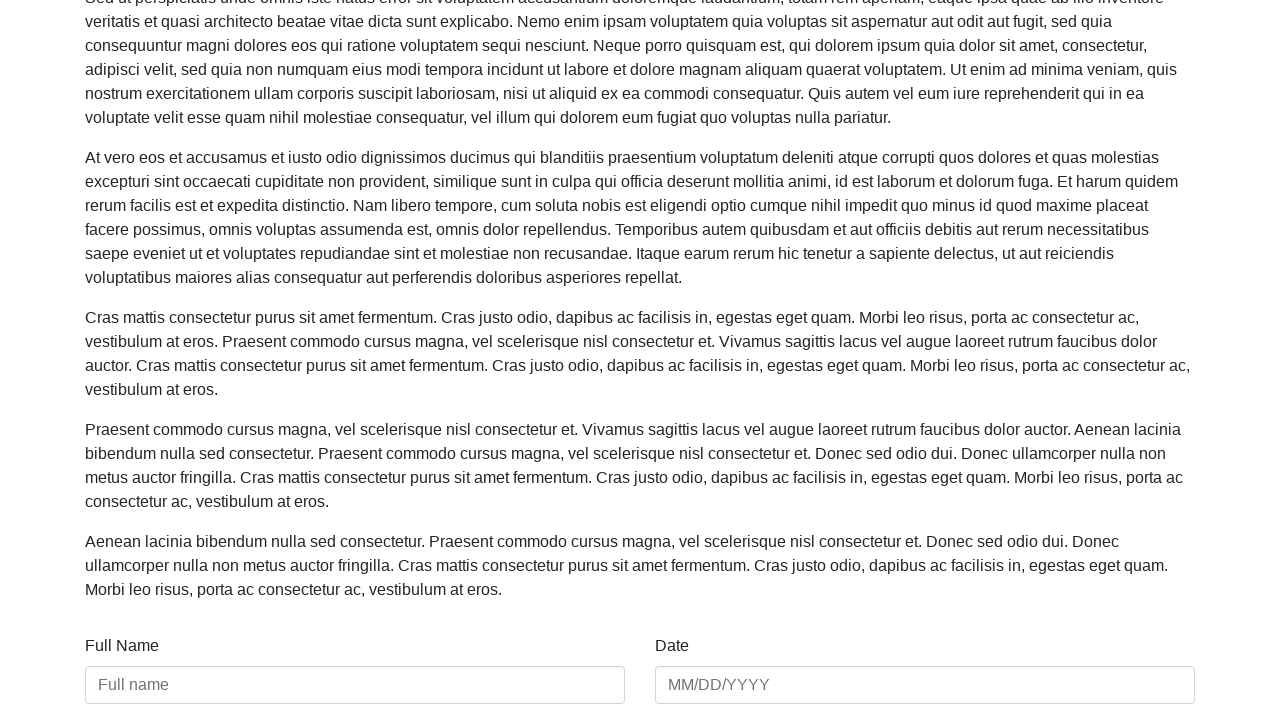

Filled name field with 'Bhavin Patel' on #name
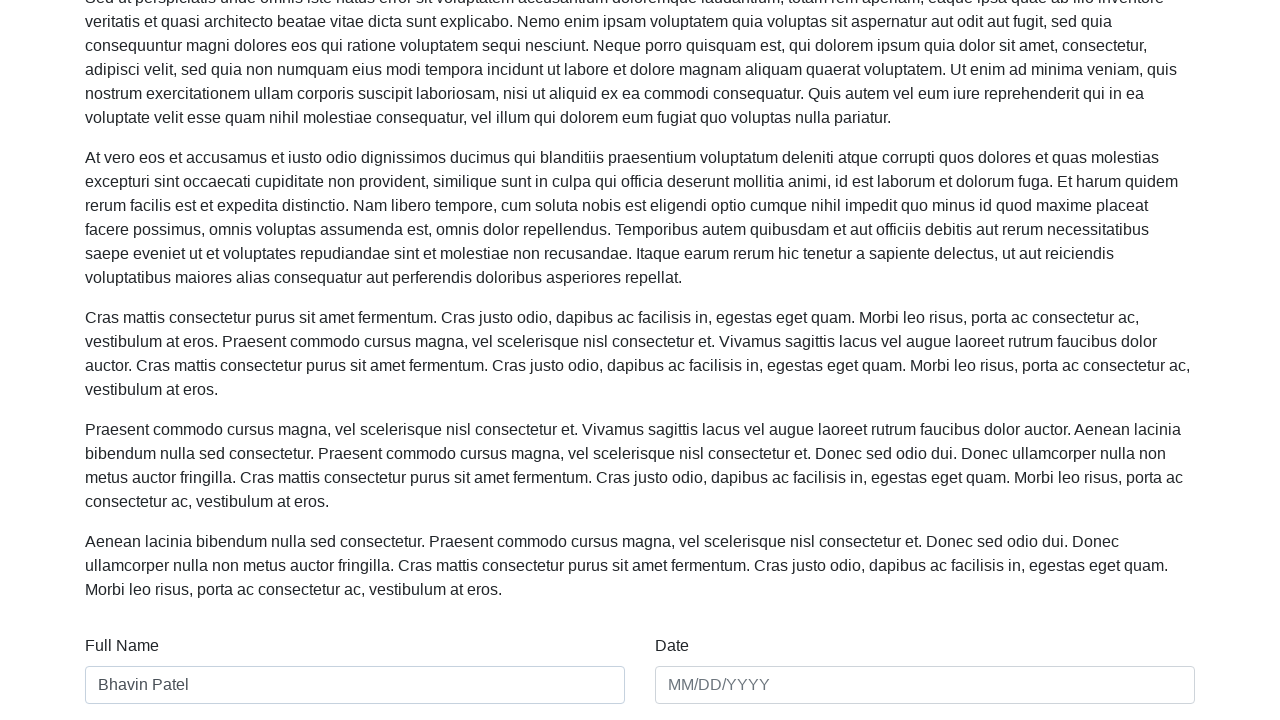

Filled date field with '11/11/2021' on #date
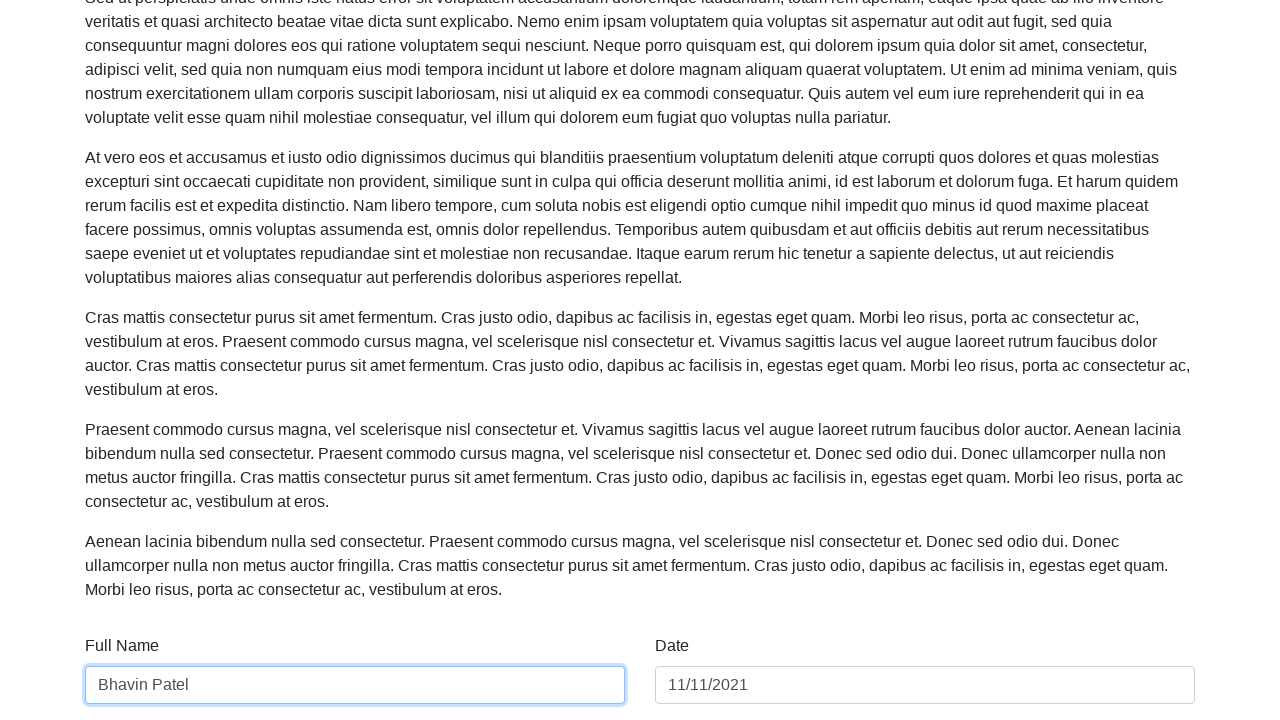

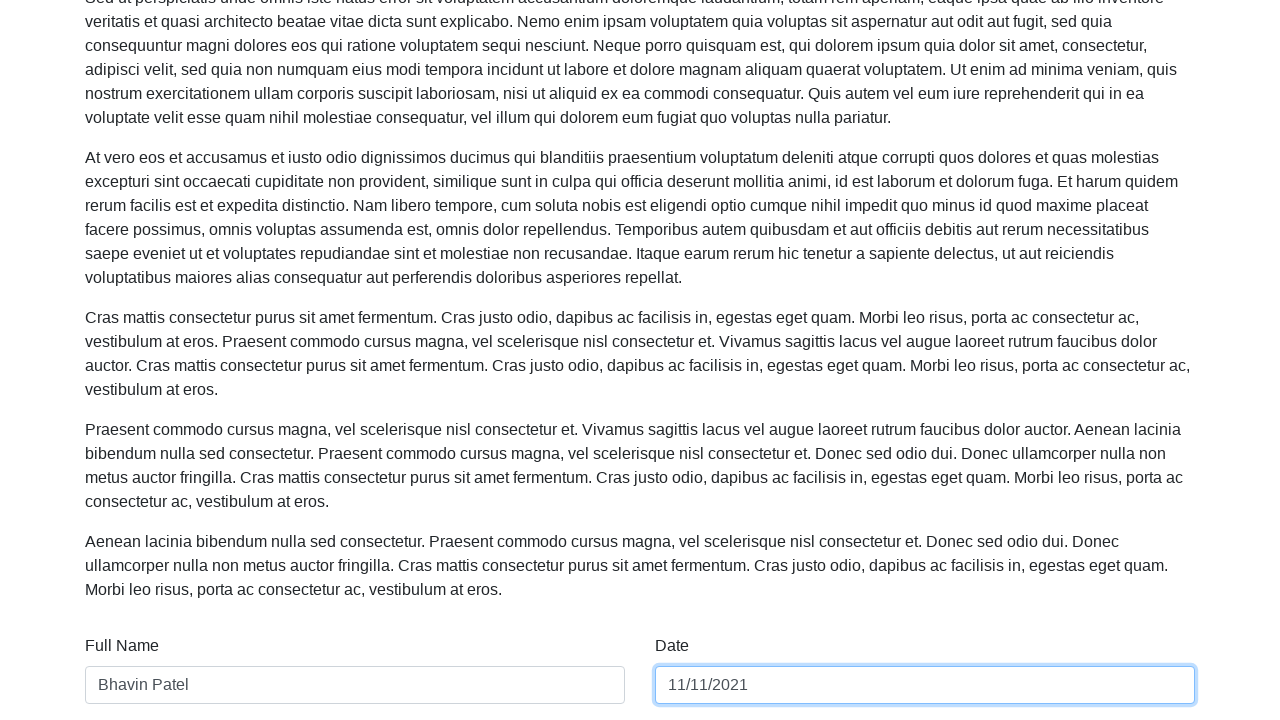